Tests dropdown selection functionality by navigating to a practice page and selecting the 4th option (index 3) from a currency dropdown menu.

Starting URL: https://www.rahulshettyacademy.com/dropdownsPractise/

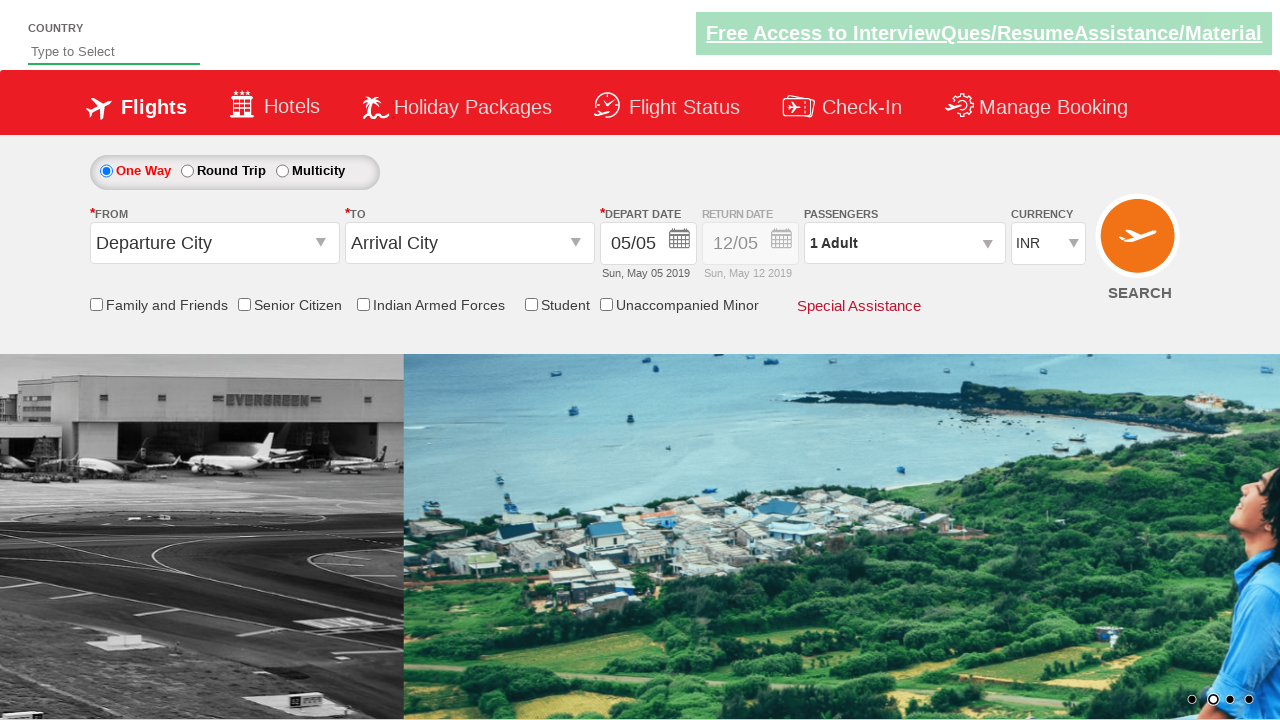

Navigated to dropdown practice page
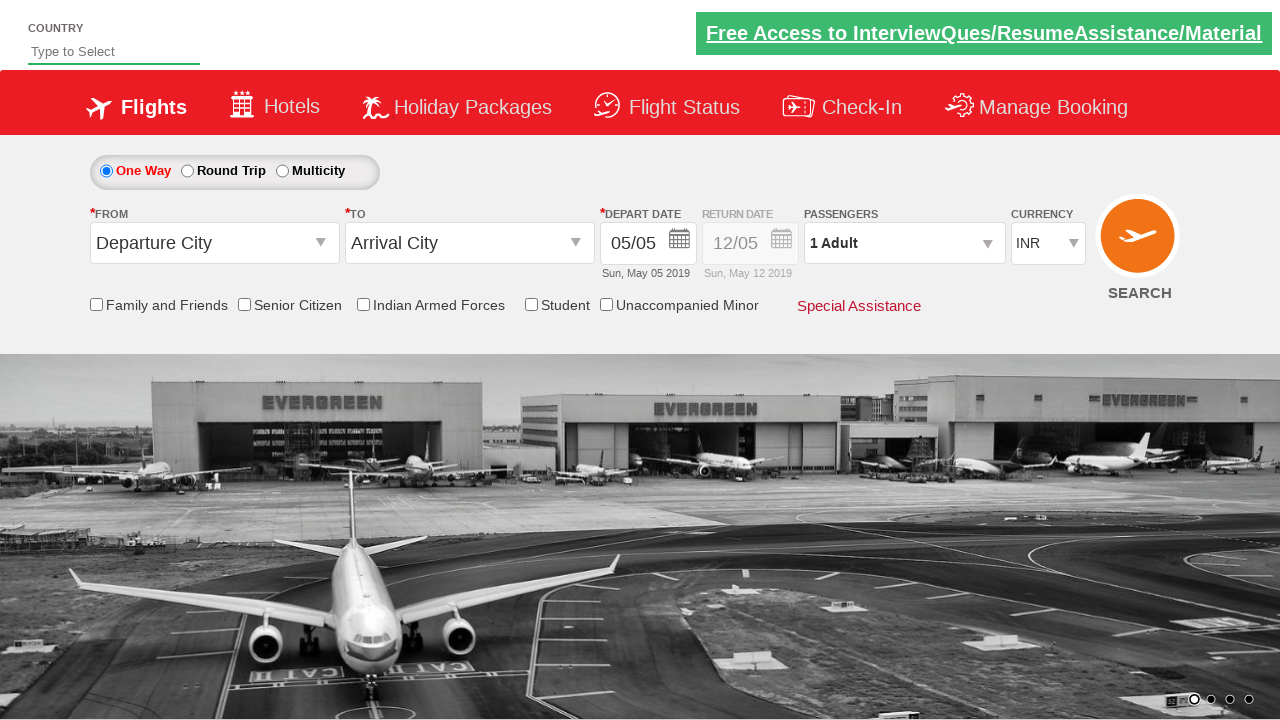

Currency dropdown selector is available
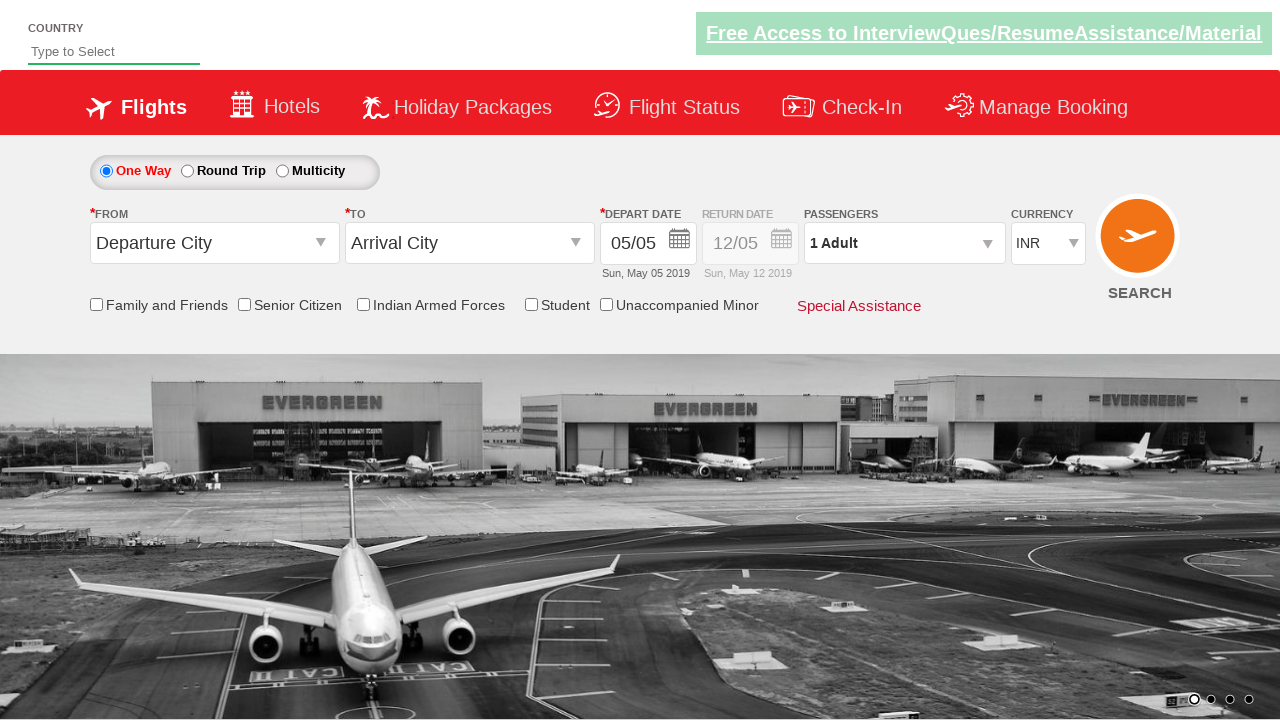

Selected 4th option (index 3) from currency dropdown menu on #ctl00_mainContent_DropDownListCurrency
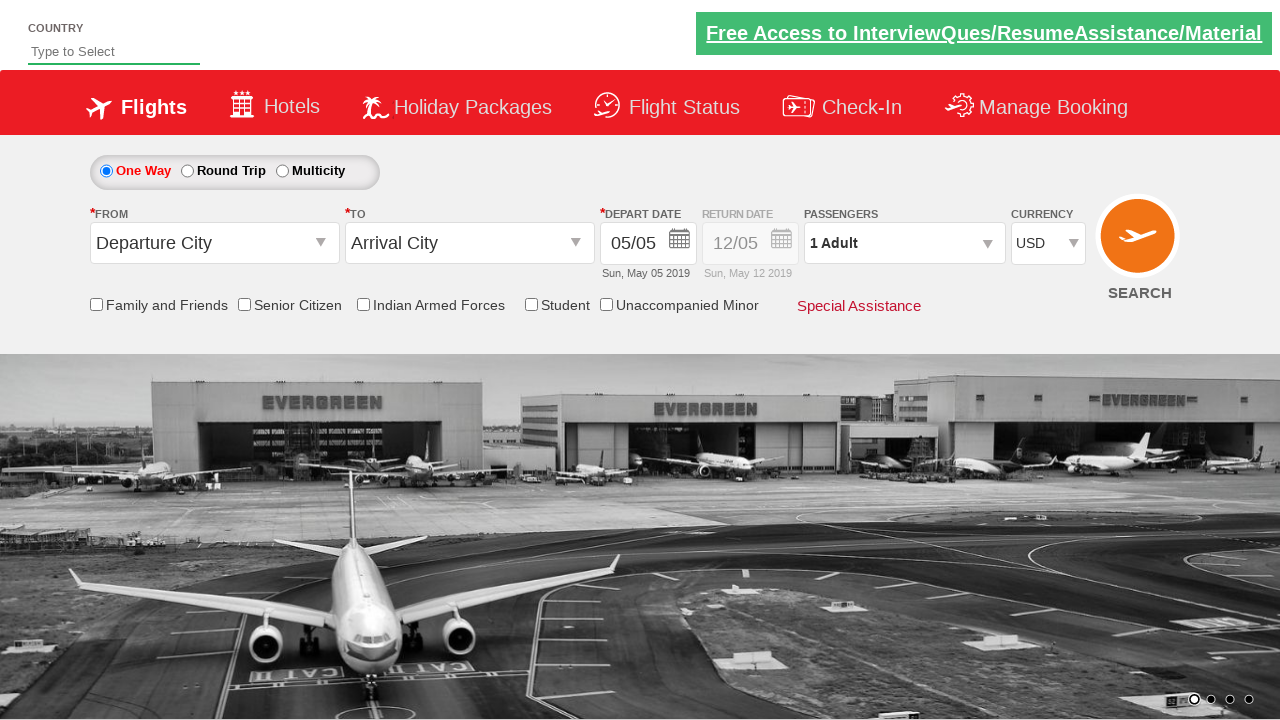

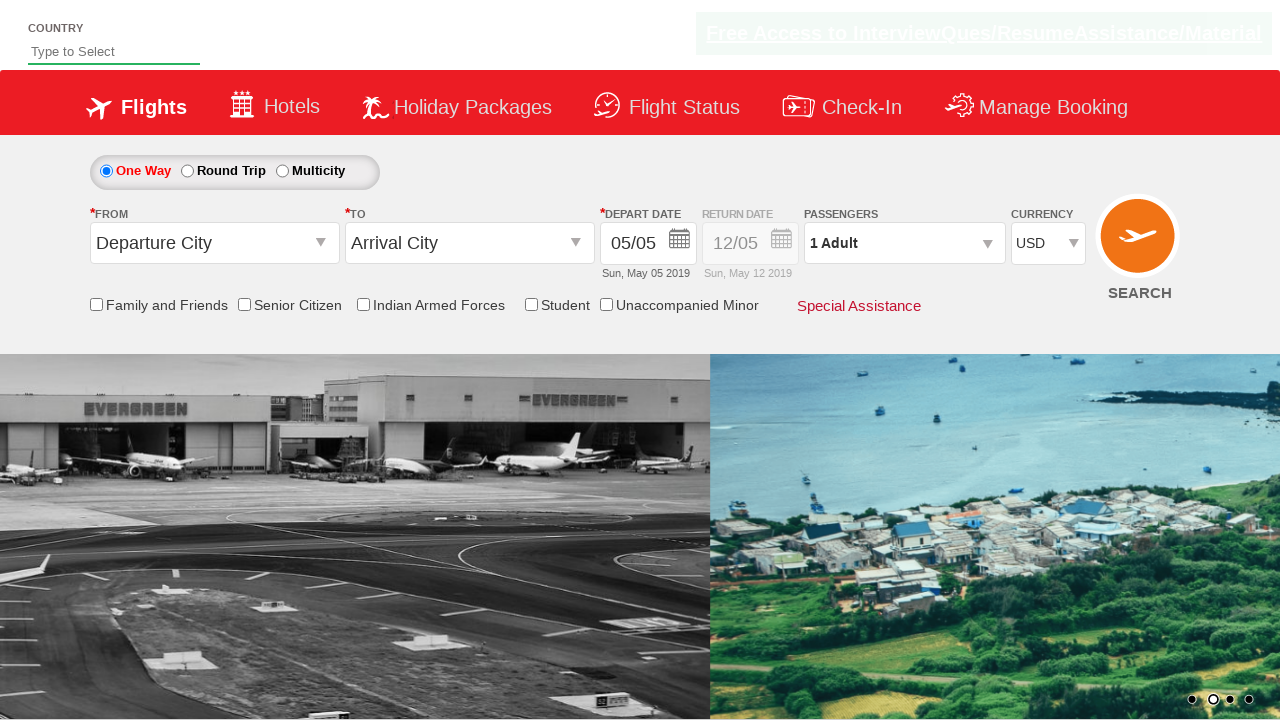